Opens the OrangeHRM demo application homepage and maximizes the browser window

Starting URL: https://opensource-demo.orangehrmlive.com/

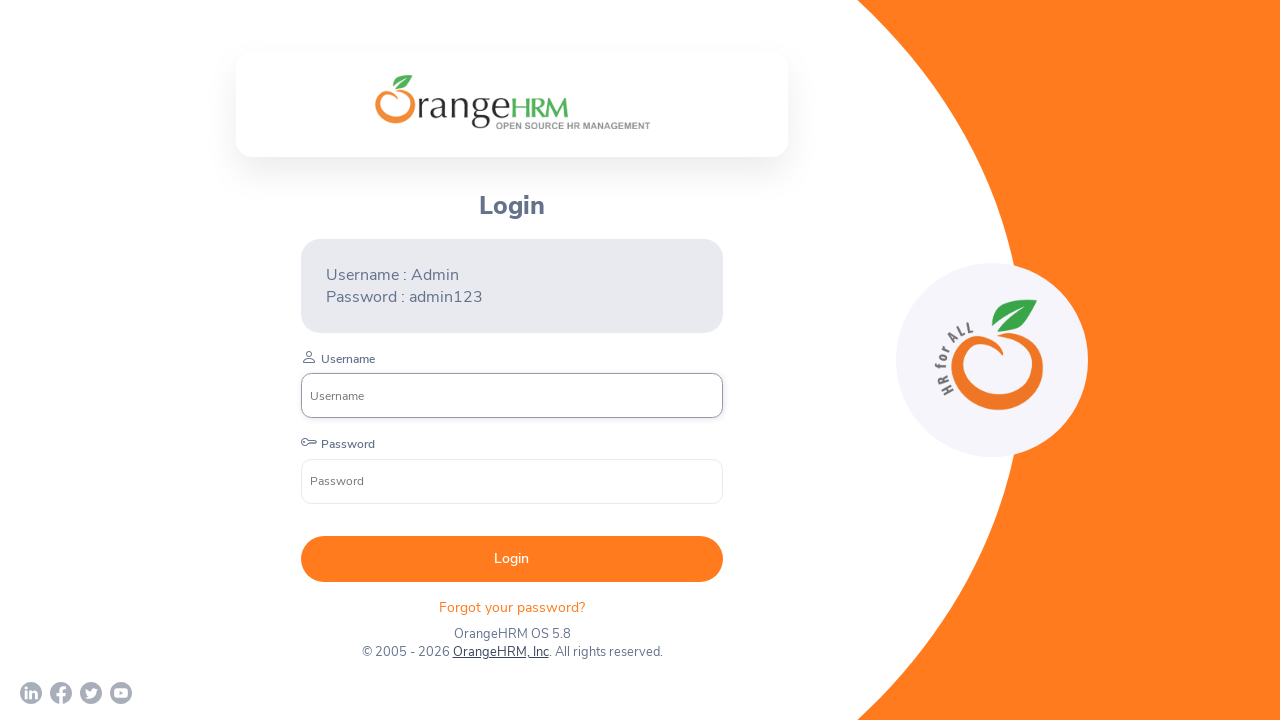

Waited for page to reach networkidle state - OrangeHRM demo homepage fully loaded
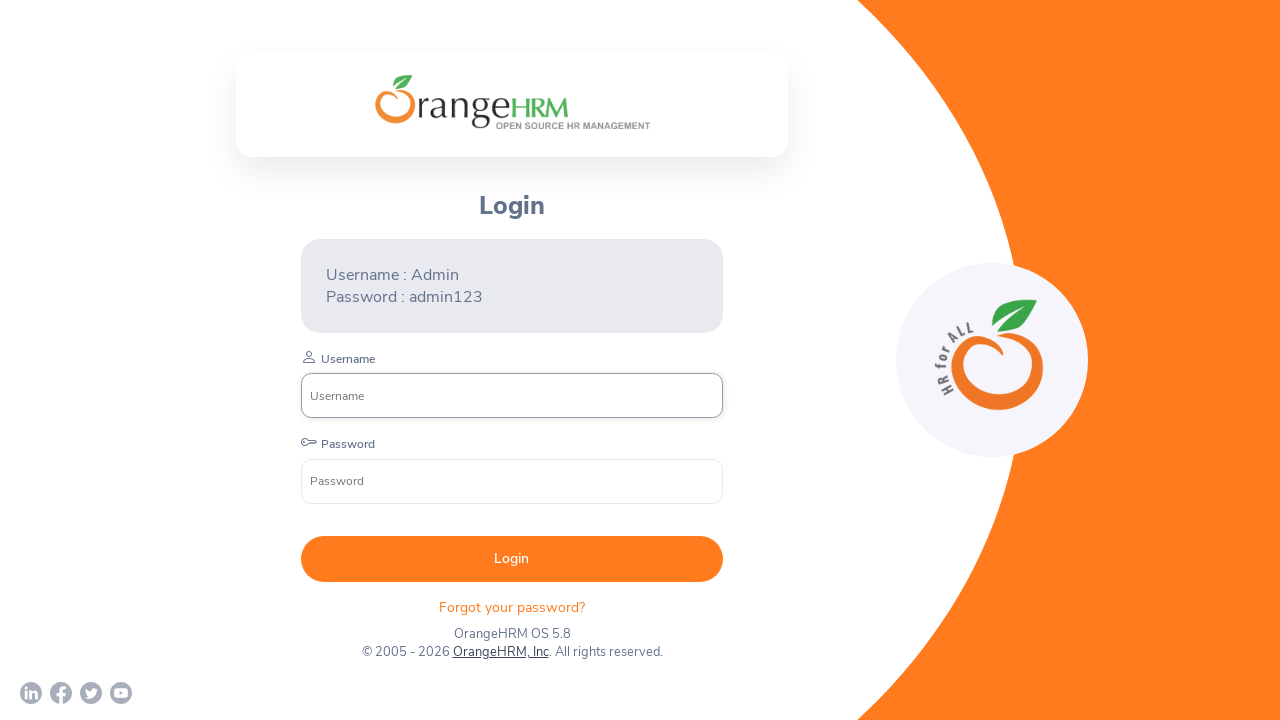

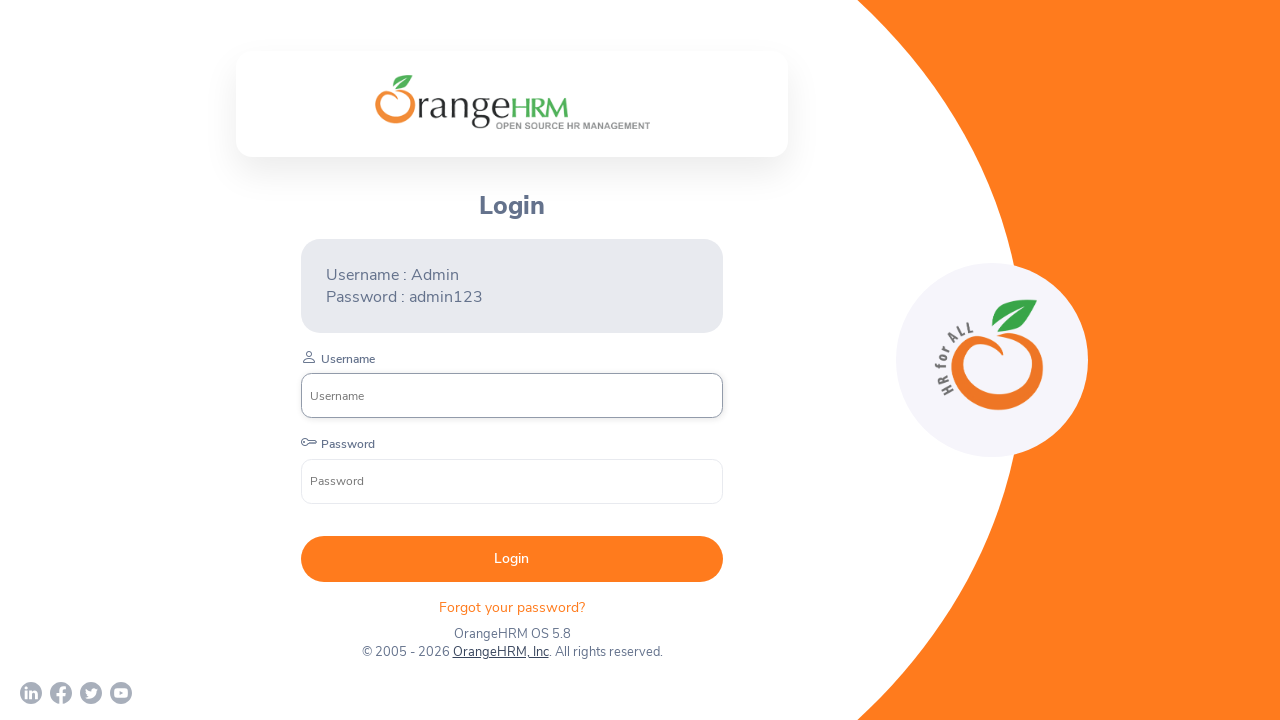